Navigates to seznam.cz and verifies the page loads correctly by checking the current URL

Starting URL: https://www.seznam.cz

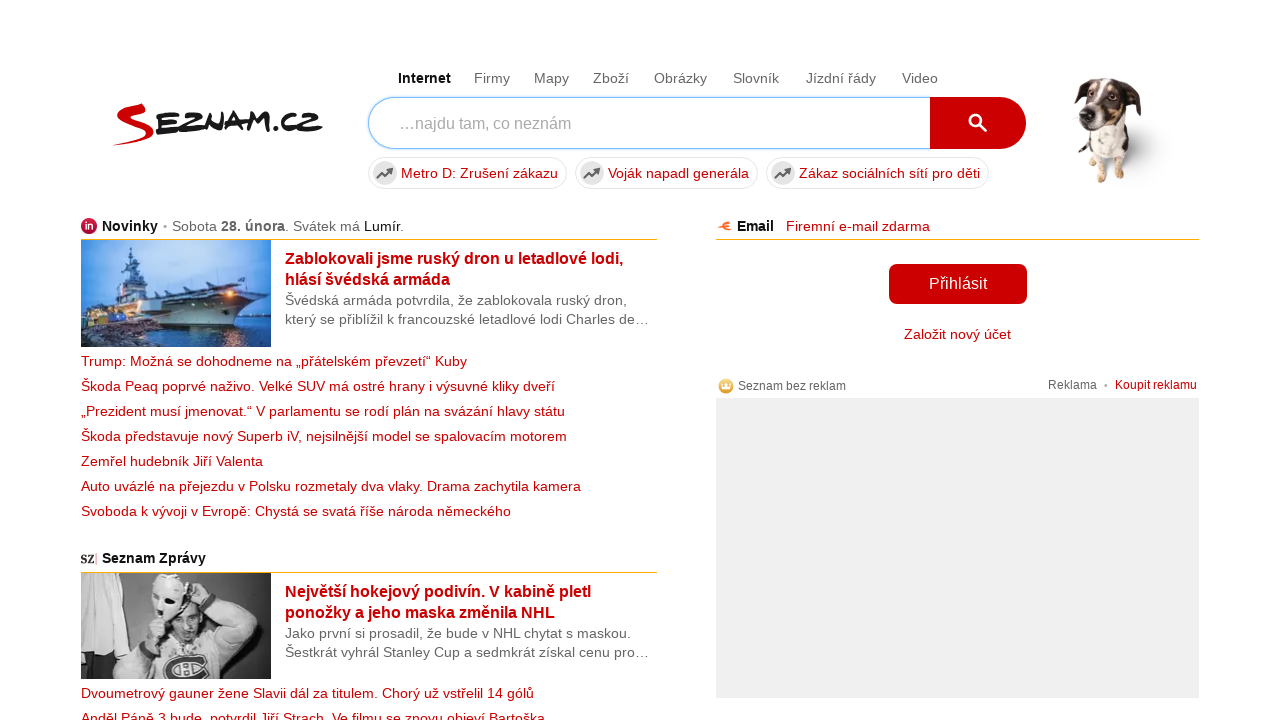

Waited for page to reach domcontentloaded state
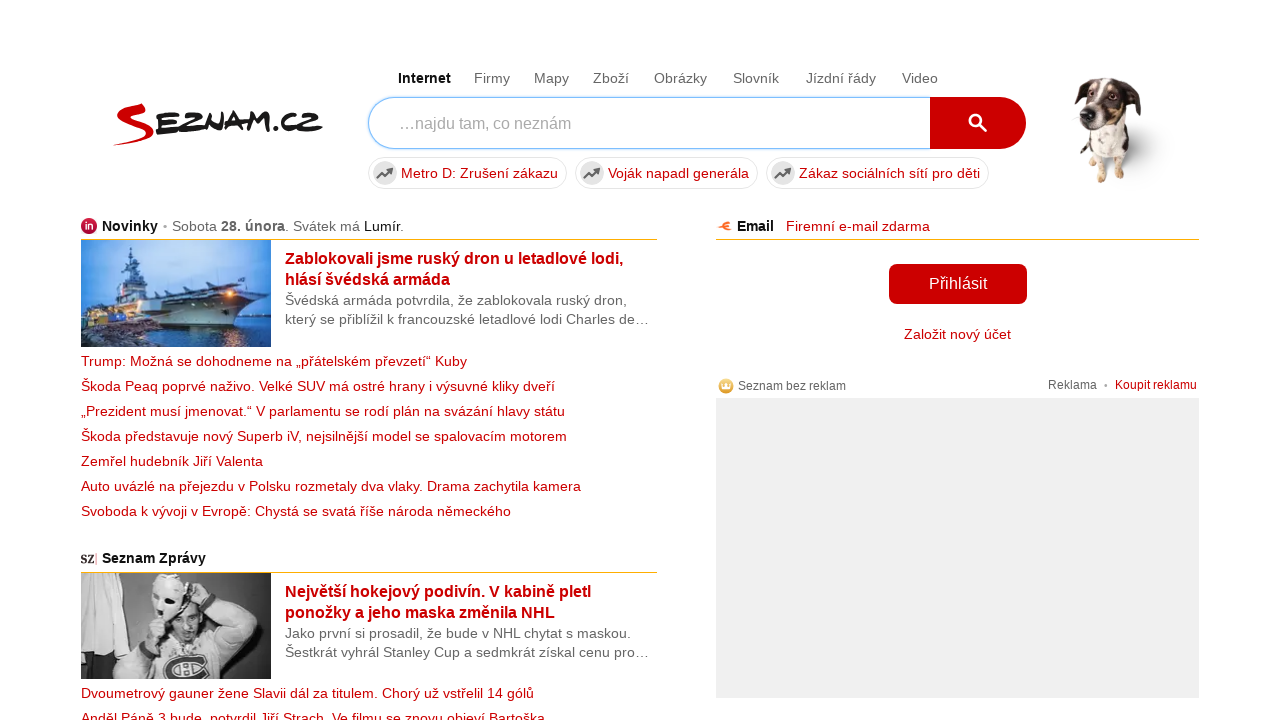

Verified that seznam.cz is in the current URL
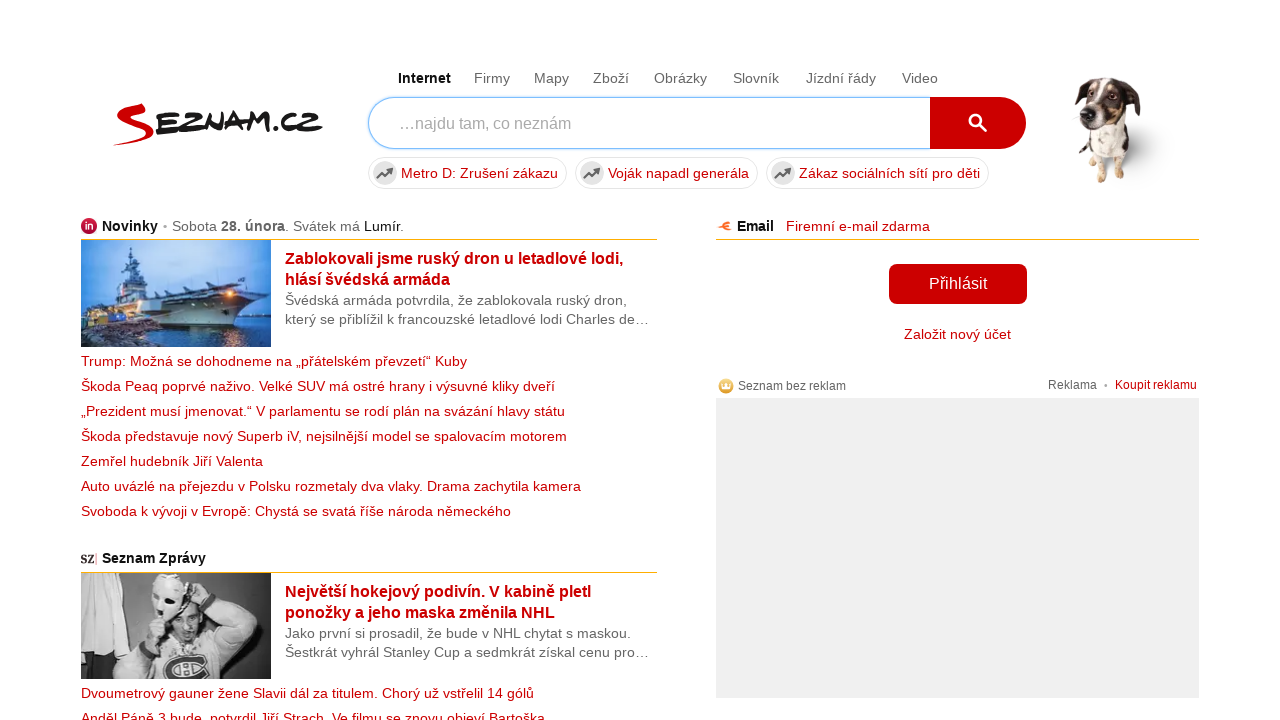

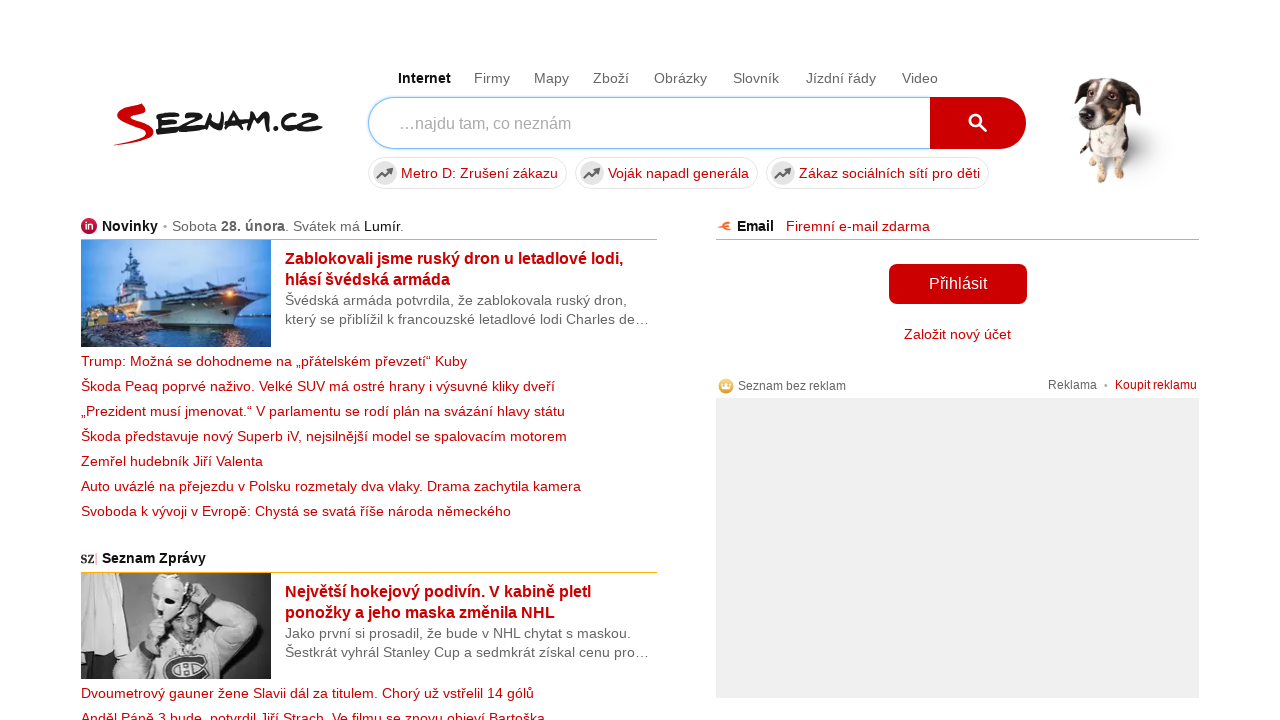